Tests keyboard interactions by typing text into an input field, selecting a portion of text using Shift+ArrowLeft, deleting it with Backspace, and typing replacement text.

Starting URL: https://the-internet.herokuapp.com/key_presses

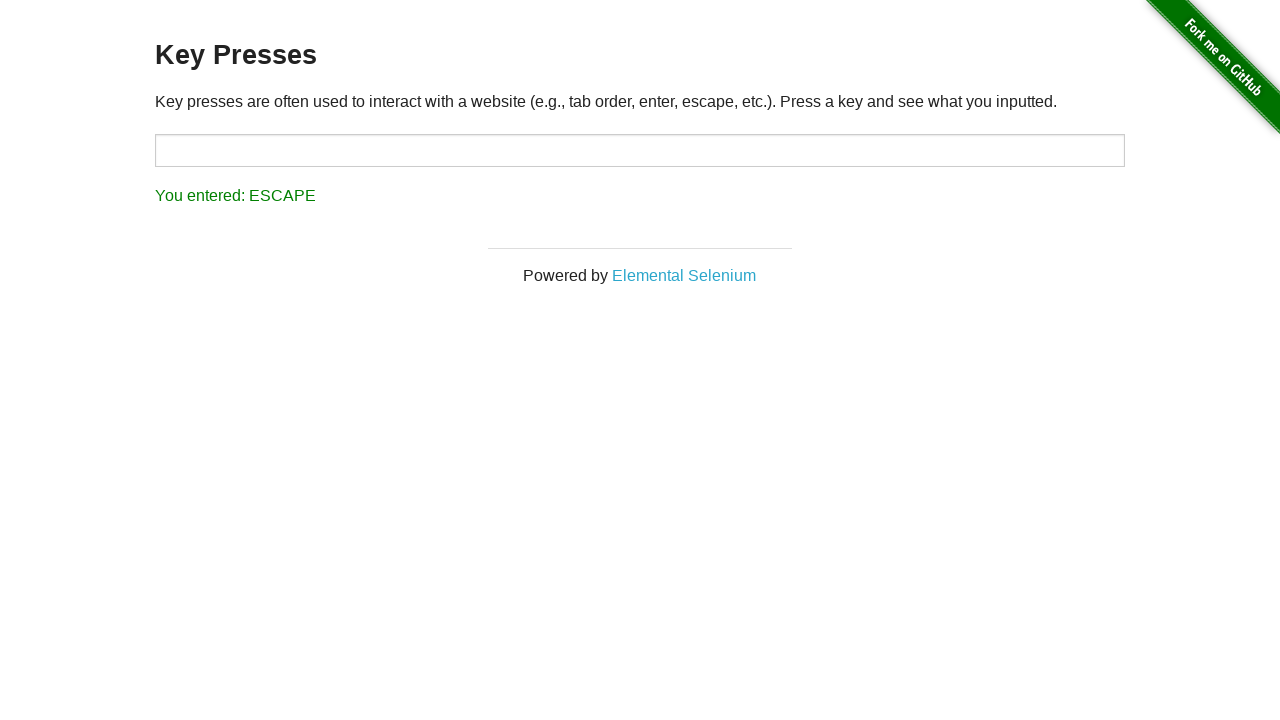

Clicked on input field to focus it at (640, 150) on input
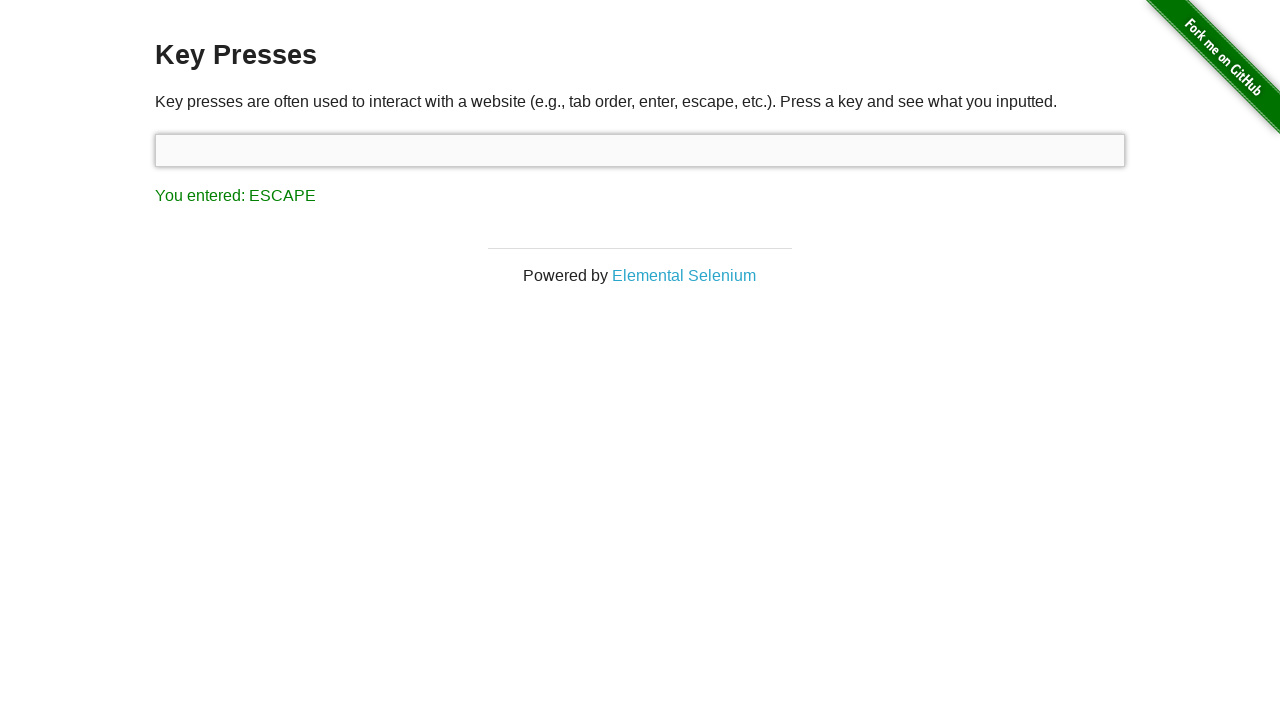

Typed initial text 'one does not simply exit vim'
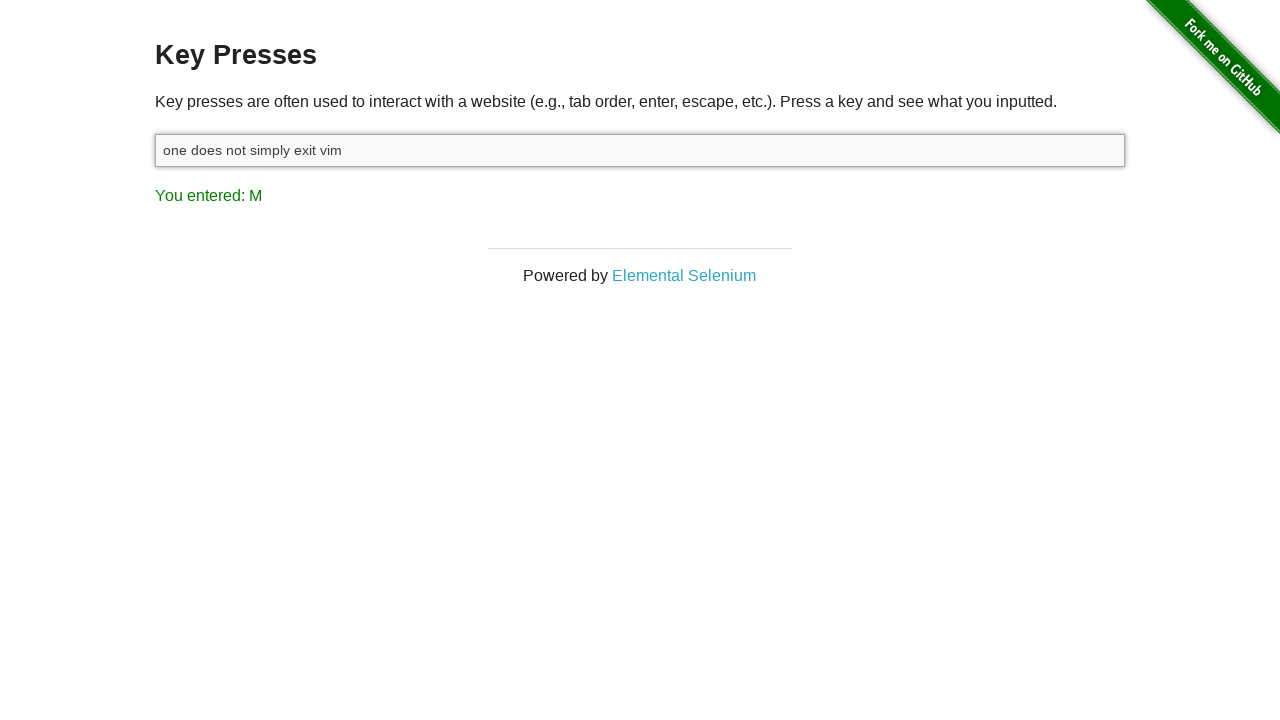

Held Shift key down to start text selection
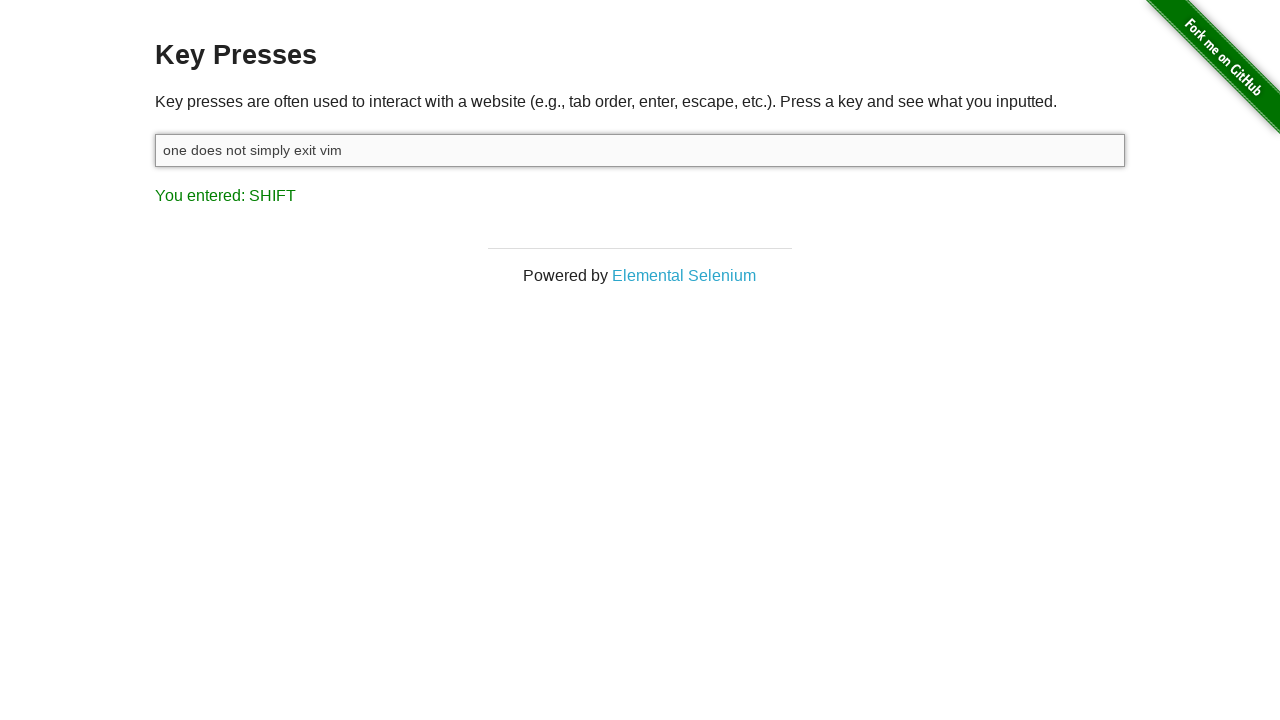

Pressed ArrowLeft while holding Shift (selection step 1 of 9)
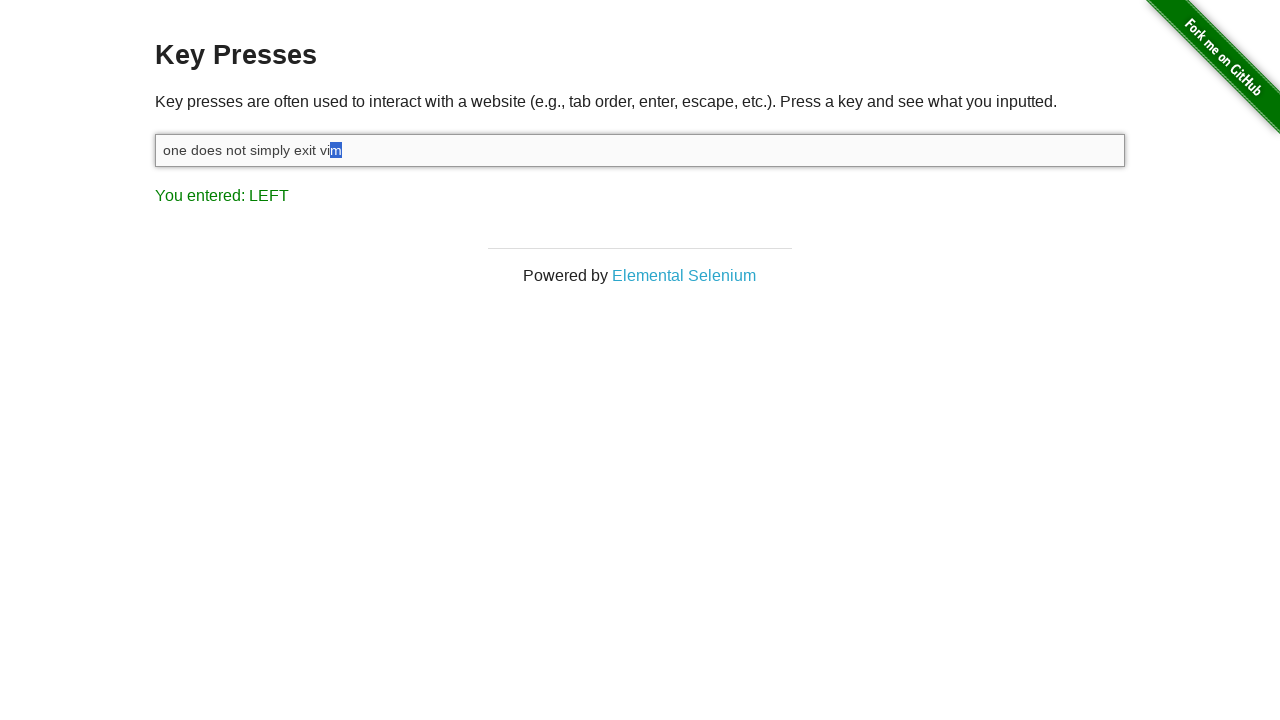

Pressed ArrowLeft while holding Shift (selection step 2 of 9)
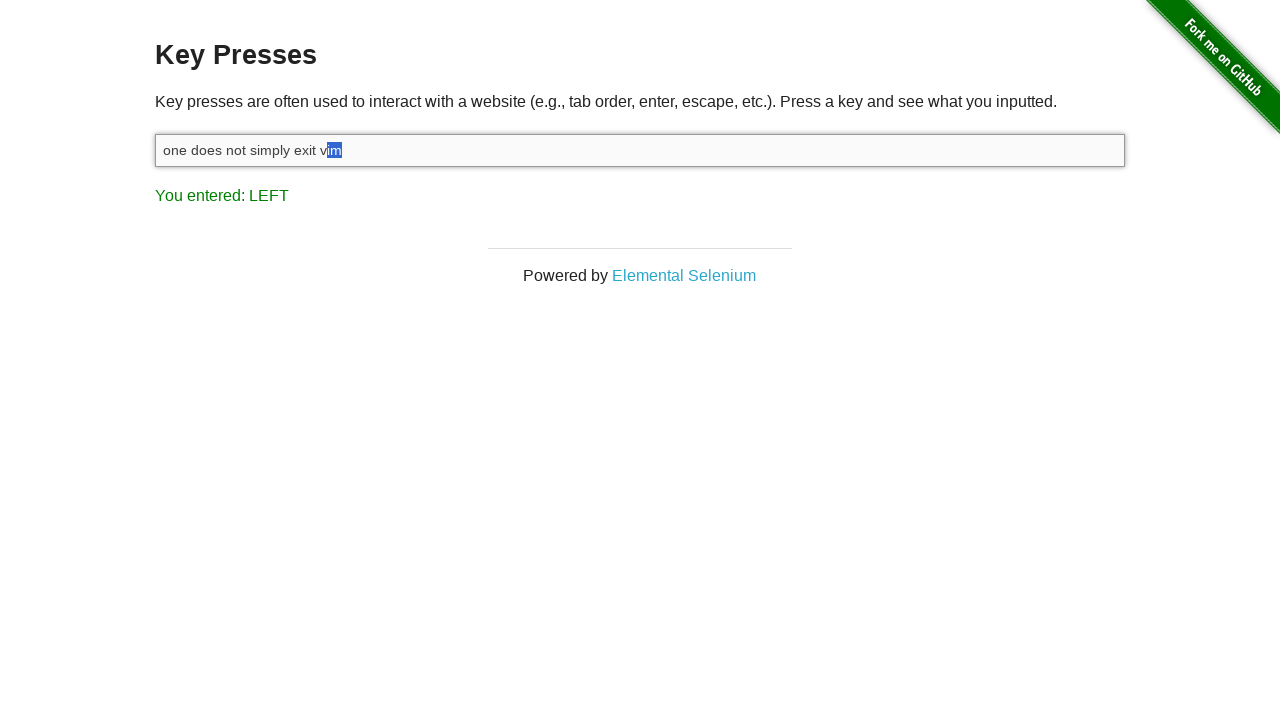

Pressed ArrowLeft while holding Shift (selection step 3 of 9)
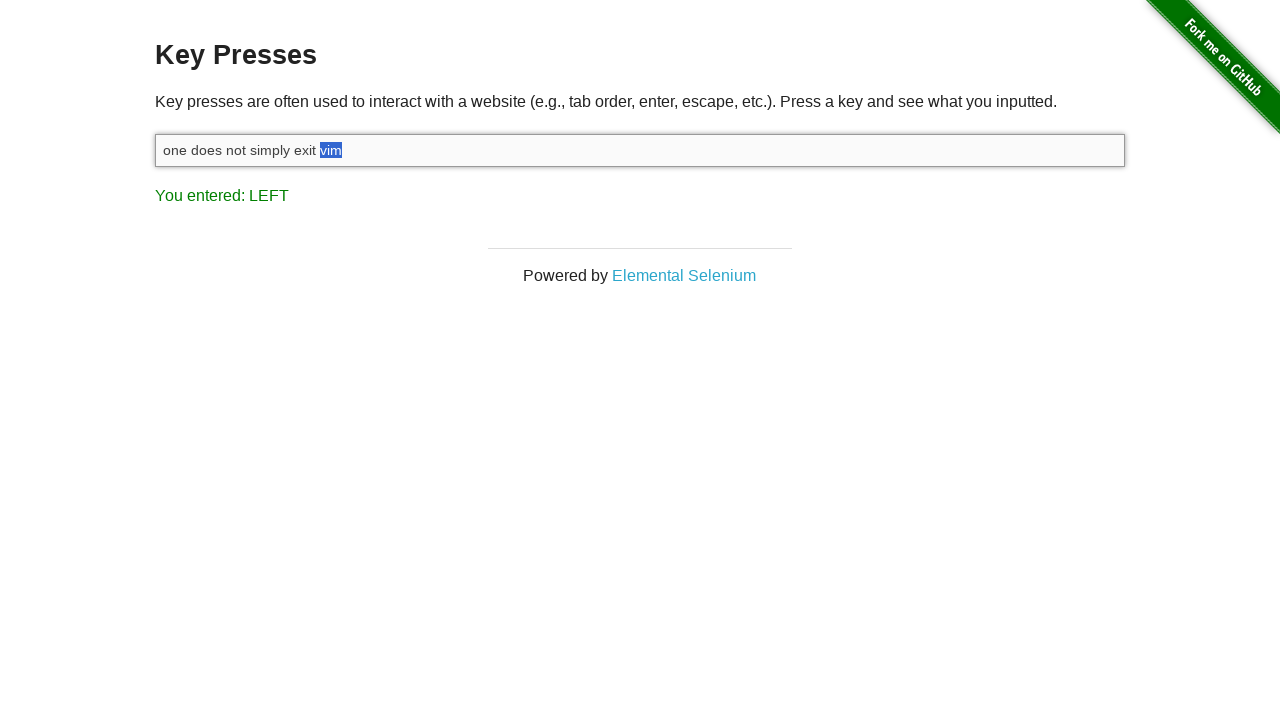

Pressed ArrowLeft while holding Shift (selection step 4 of 9)
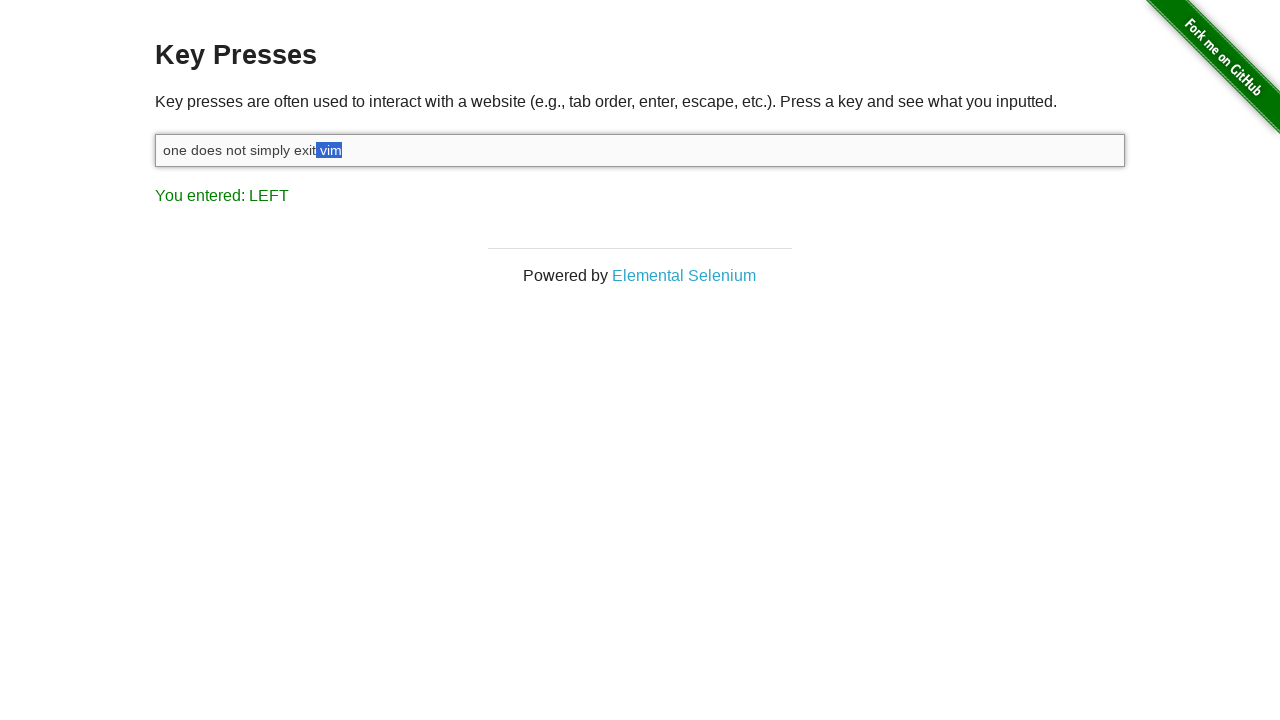

Pressed ArrowLeft while holding Shift (selection step 5 of 9)
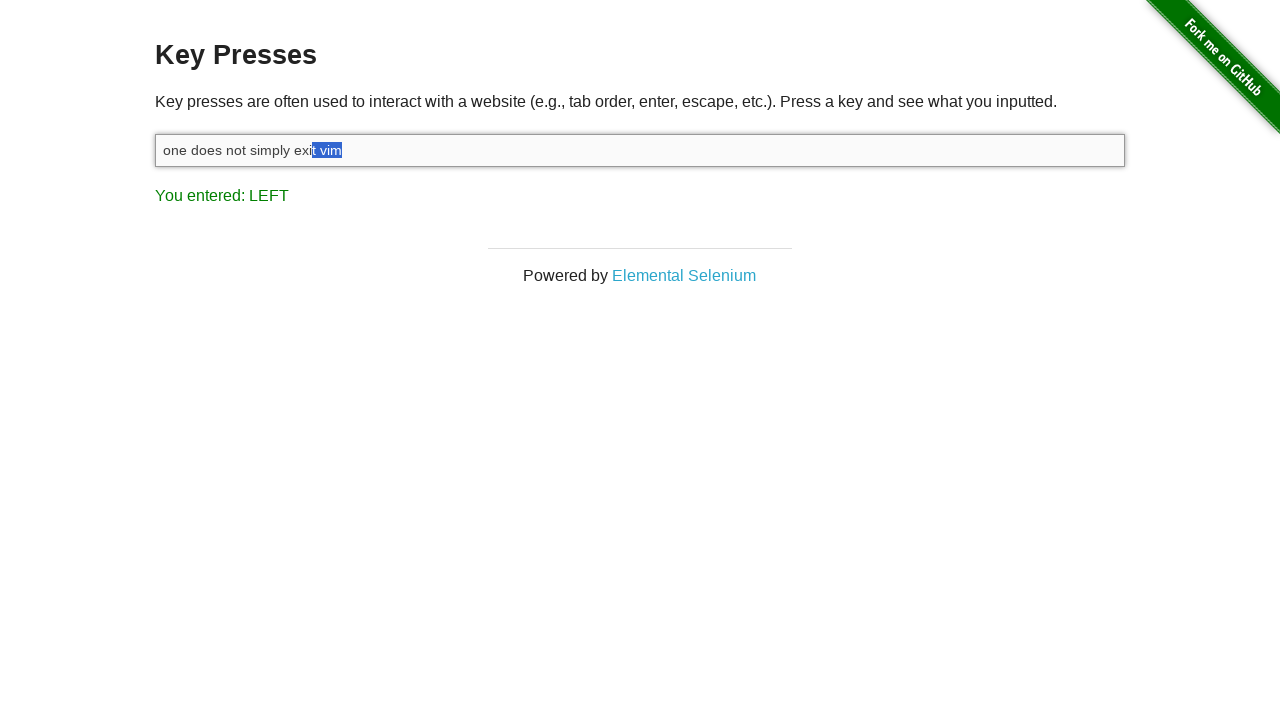

Pressed ArrowLeft while holding Shift (selection step 6 of 9)
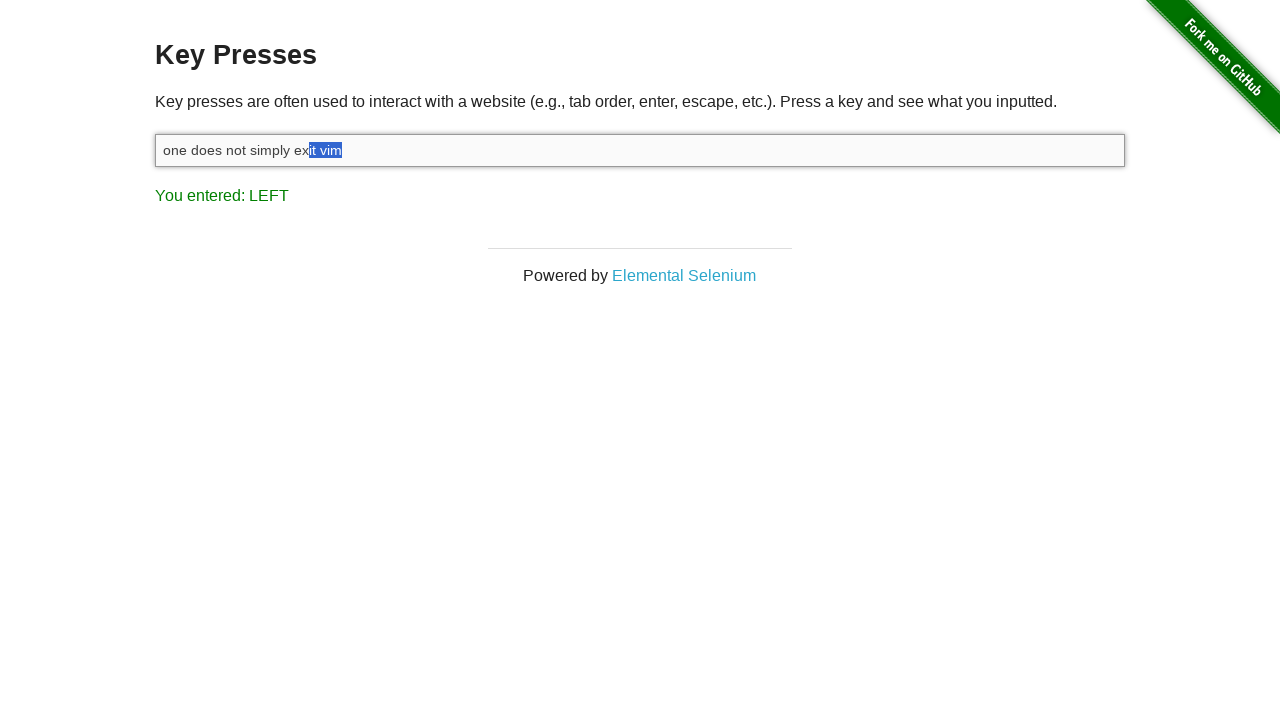

Pressed ArrowLeft while holding Shift (selection step 7 of 9)
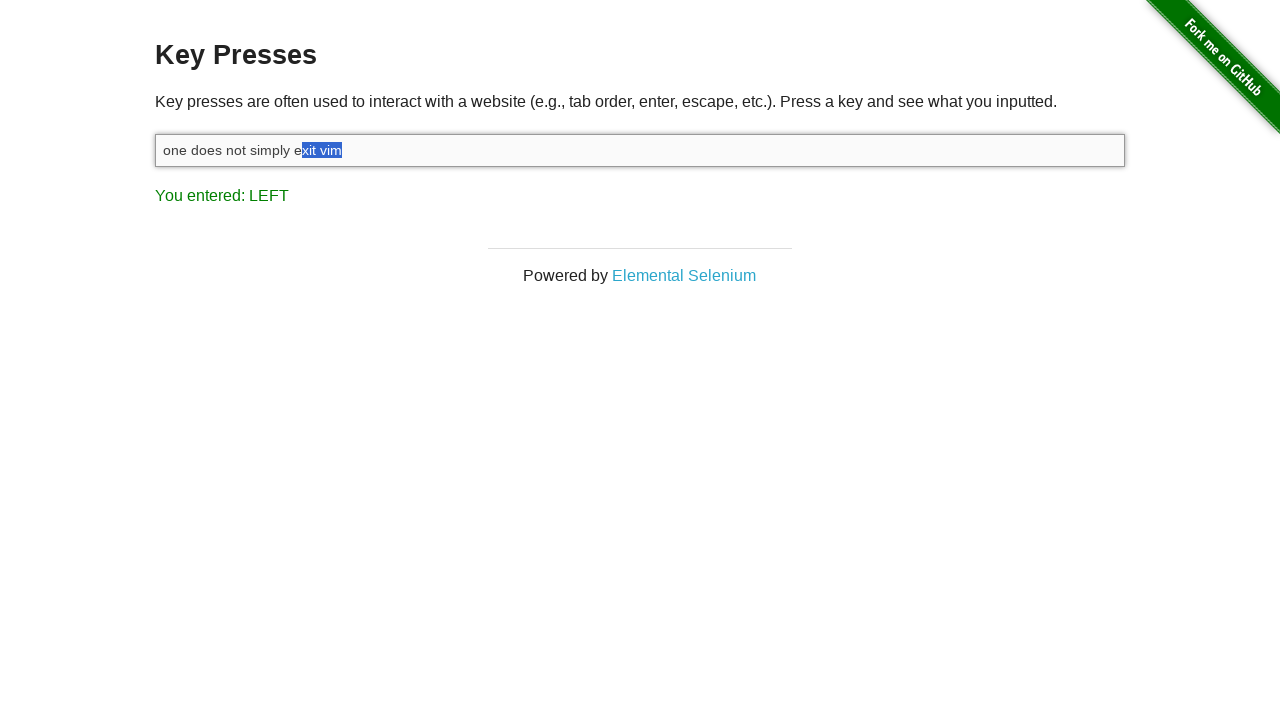

Pressed ArrowLeft while holding Shift (selection step 8 of 9)
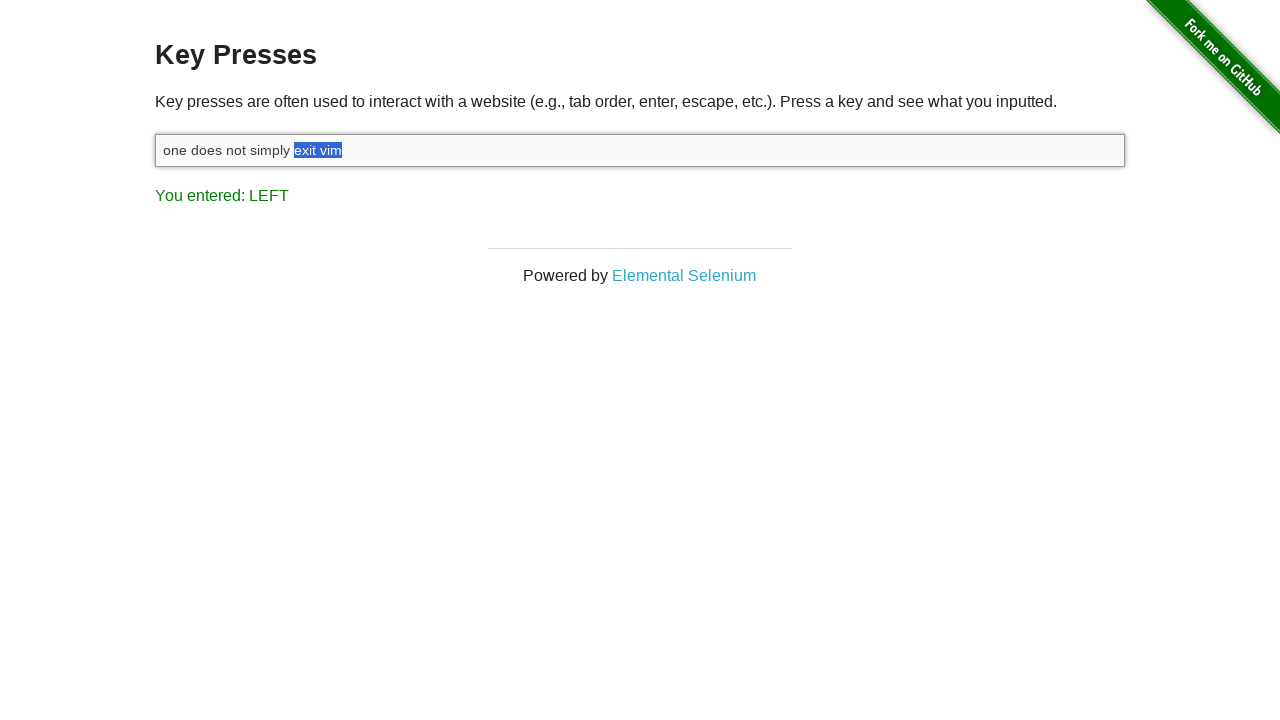

Pressed ArrowLeft while holding Shift (selection step 9 of 9)
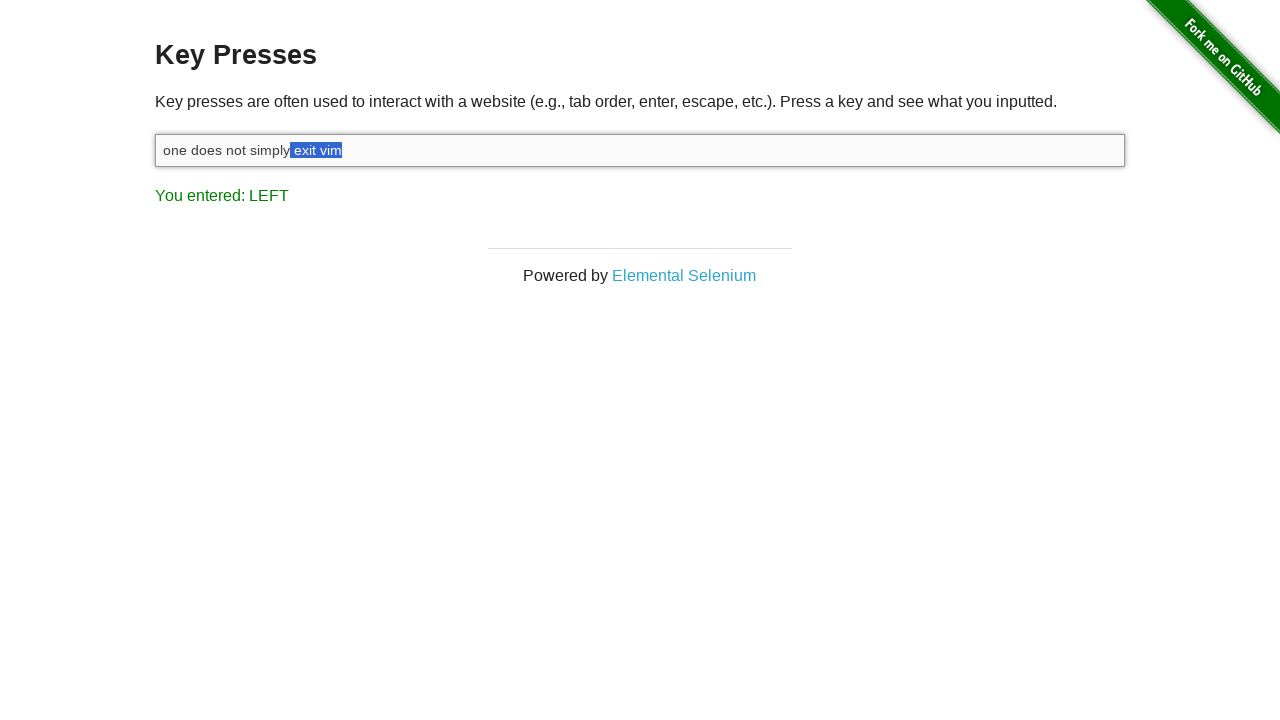

Released Shift key, completed text selection of ' exit vim'
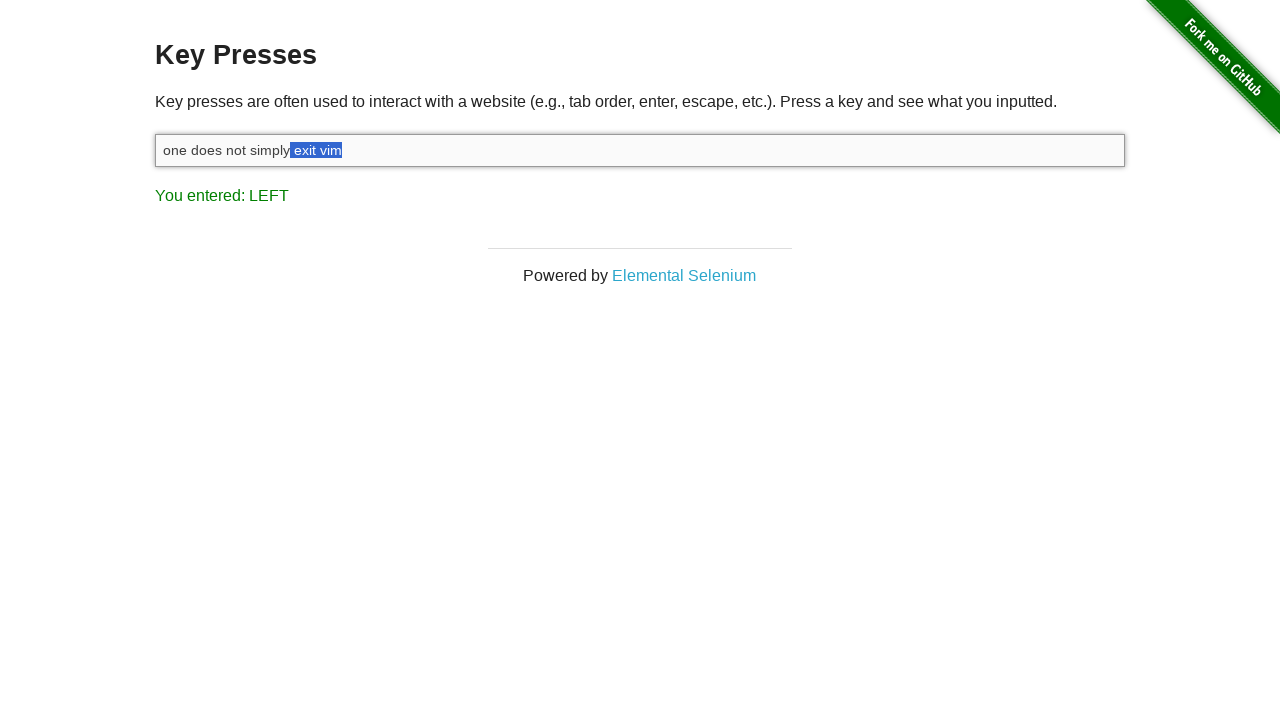

Pressed Backspace to delete selected text ' exit vim'
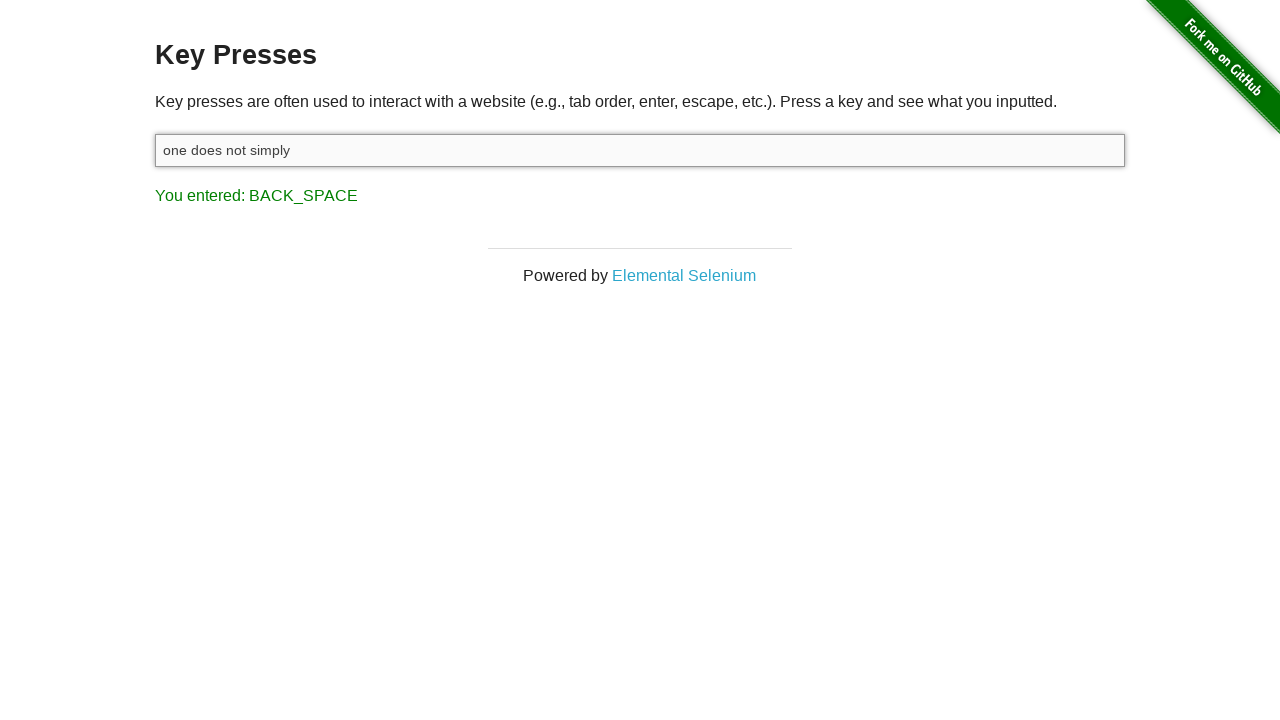

Typed replacement text ' walk into mordor'
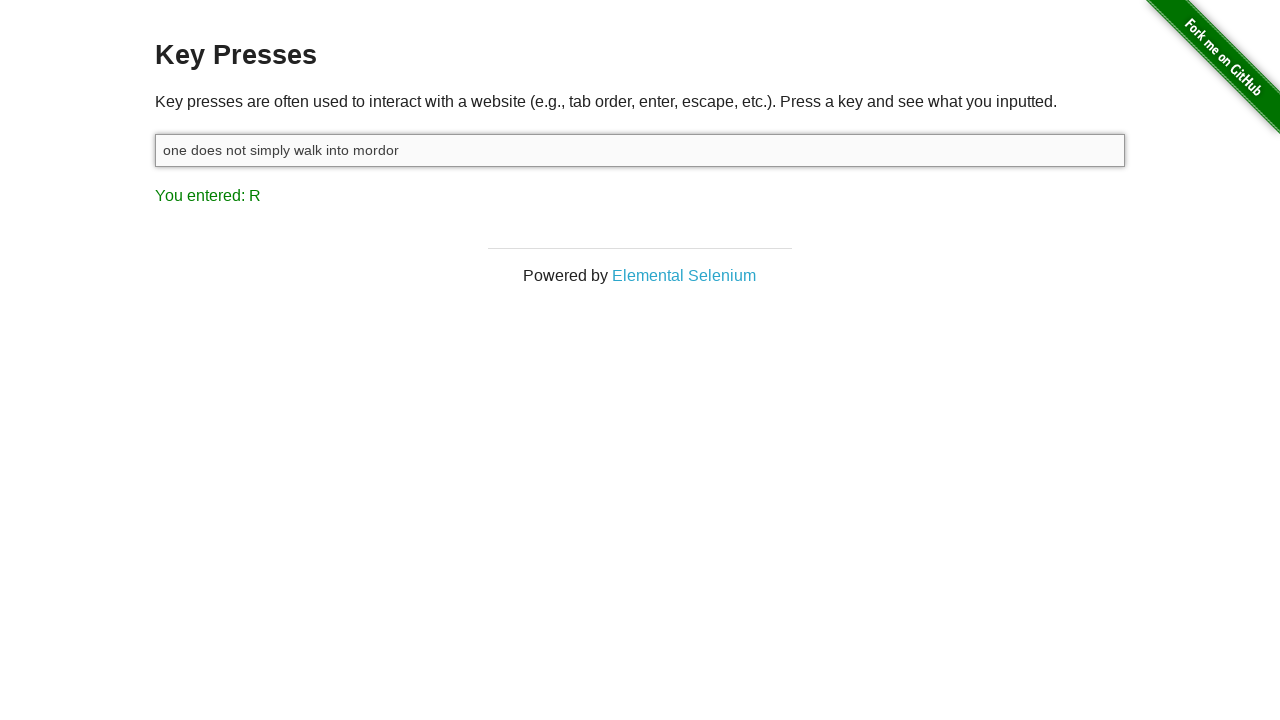

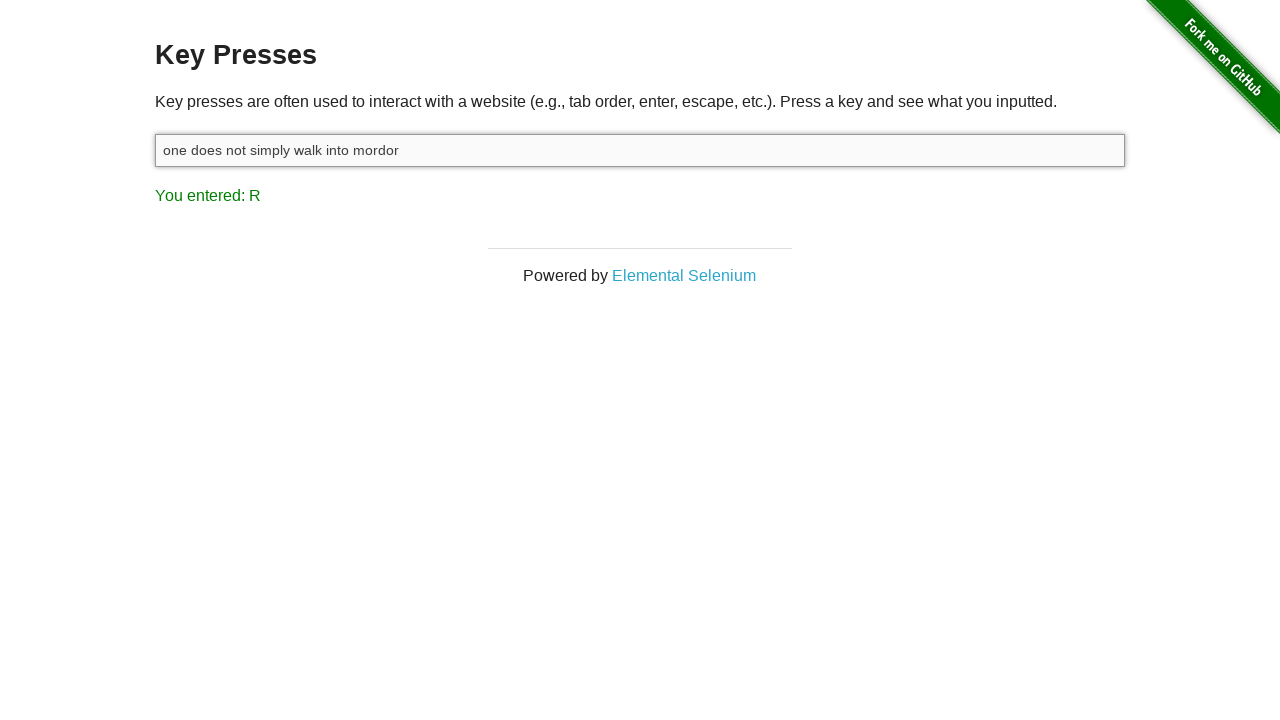